Tests table interaction by clicking a button to add a new row to a users table

Starting URL: https://douglasdcm.github.io/aulas/

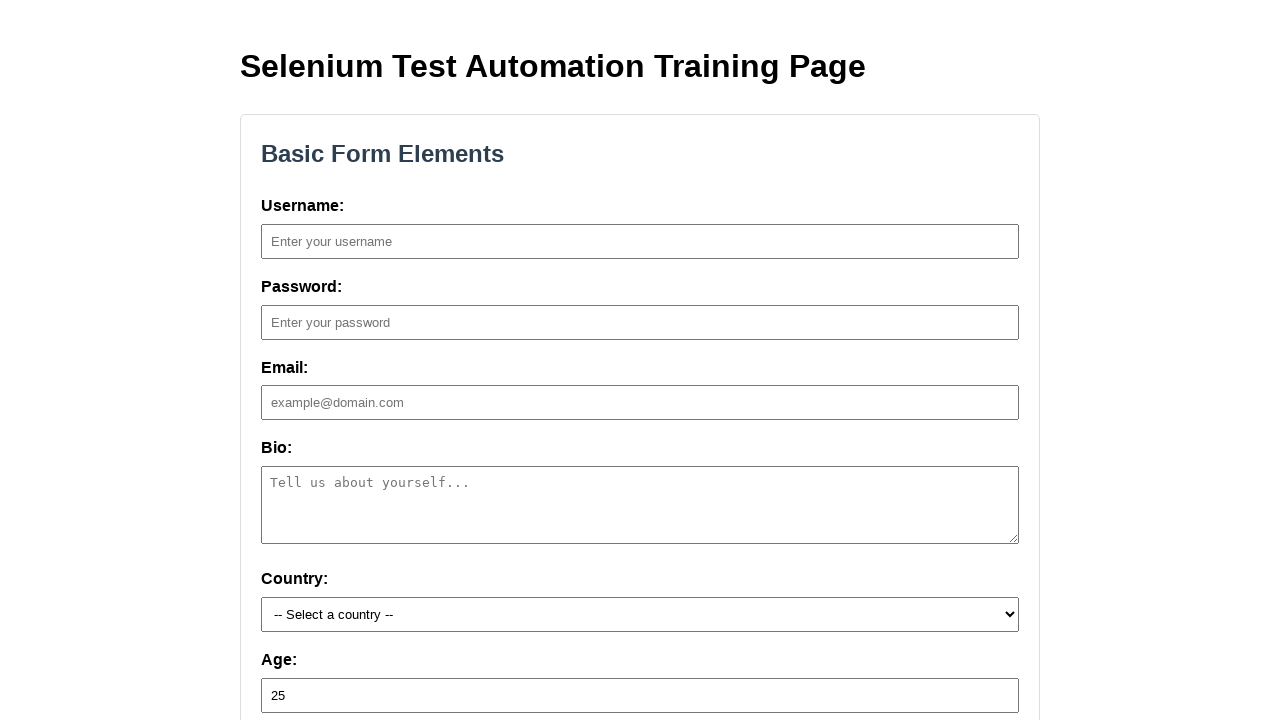

Navigated to the test page
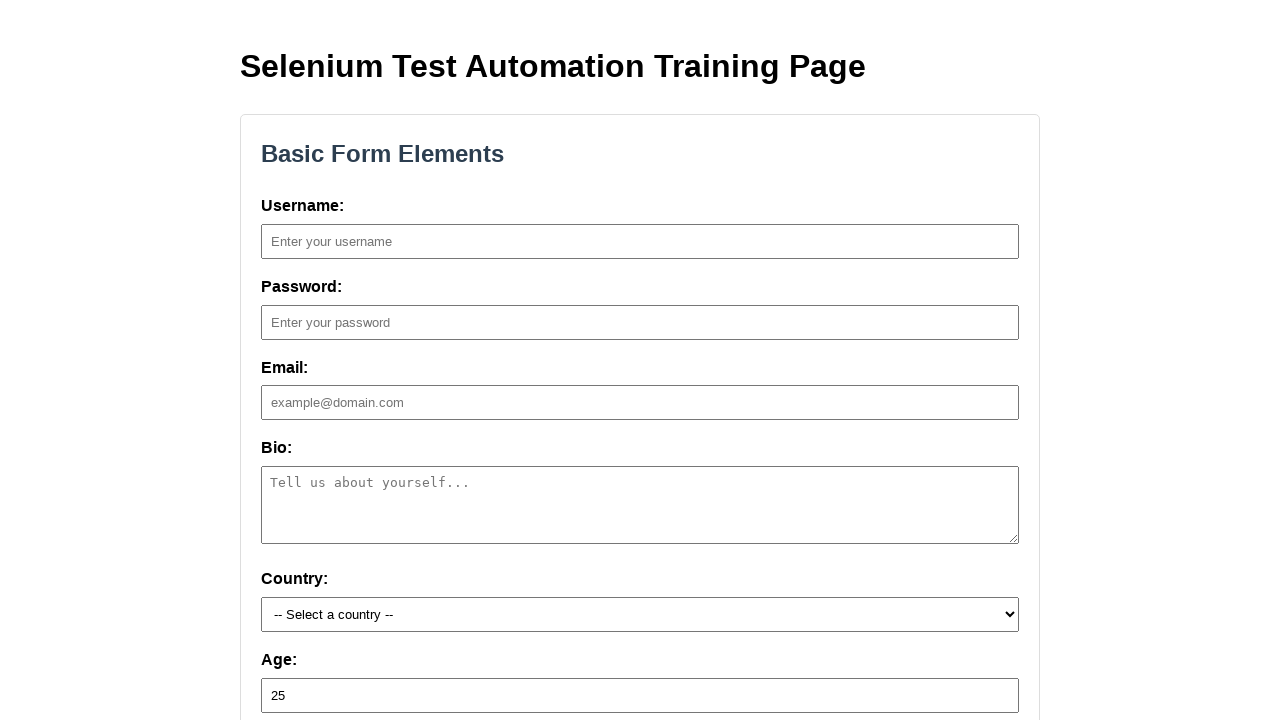

Clicked button to add a new row to the users table at (640, 360) on #add-row-btn
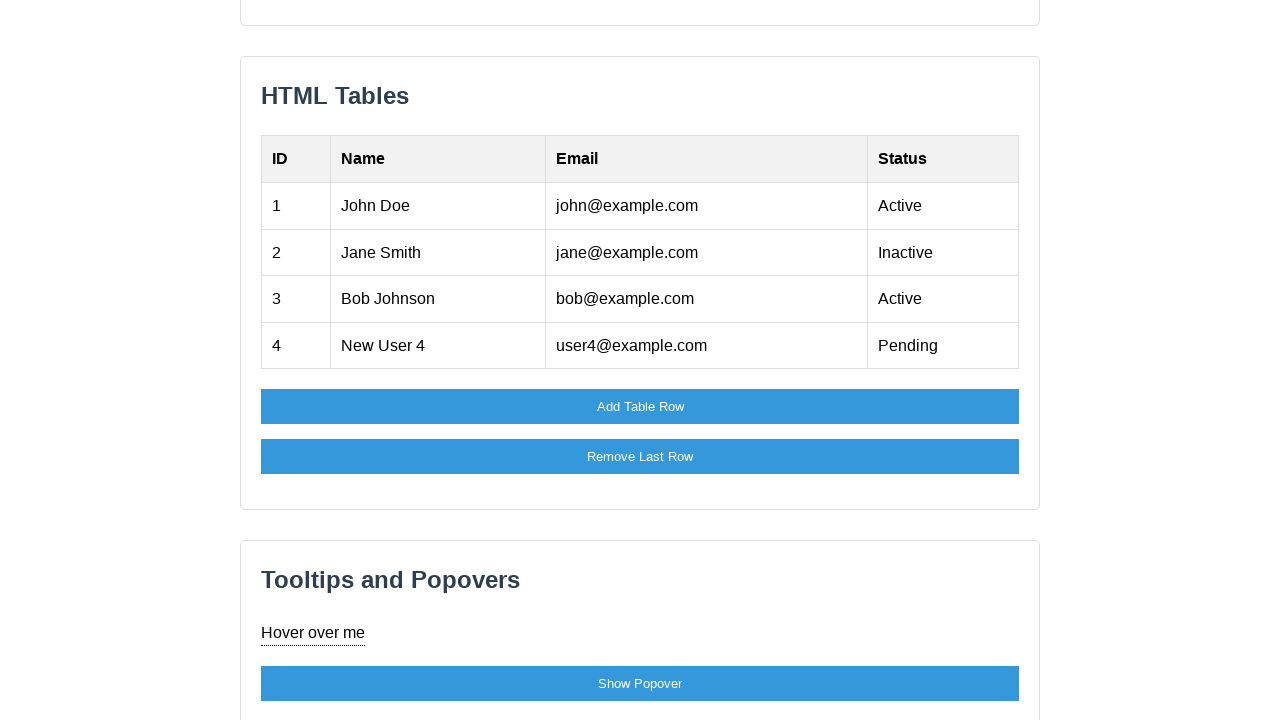

New row successfully added to the users table
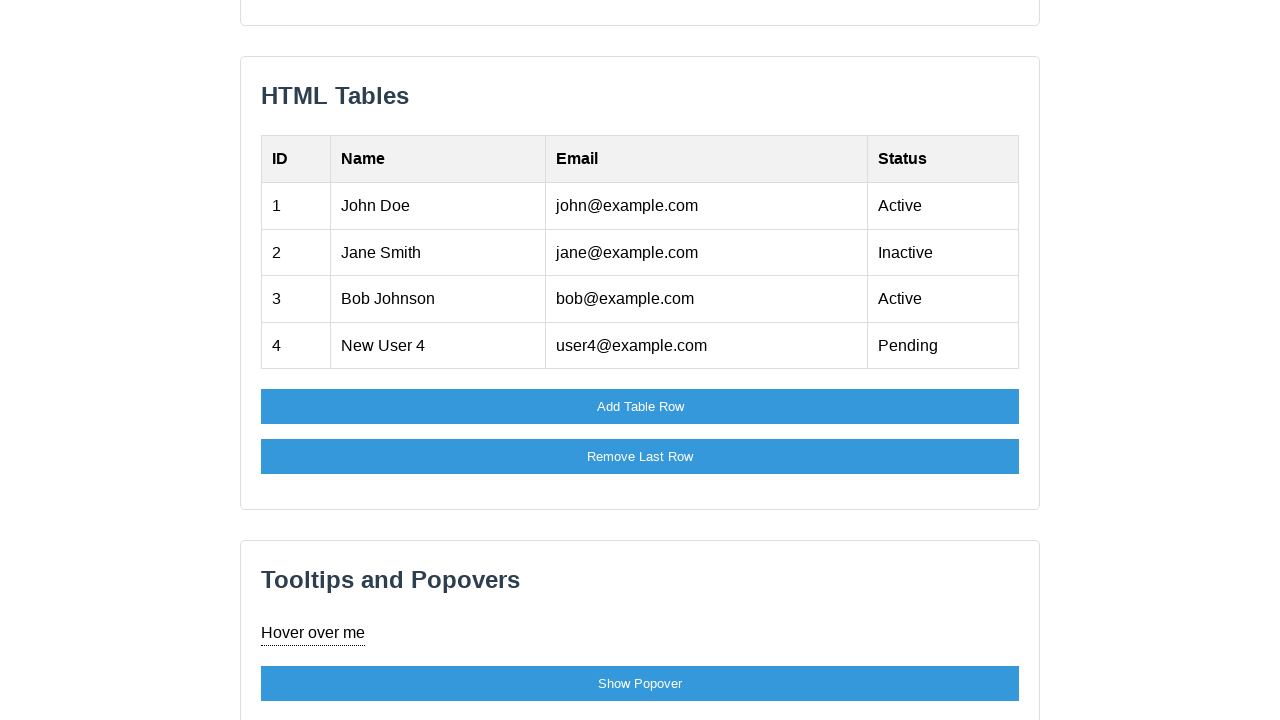

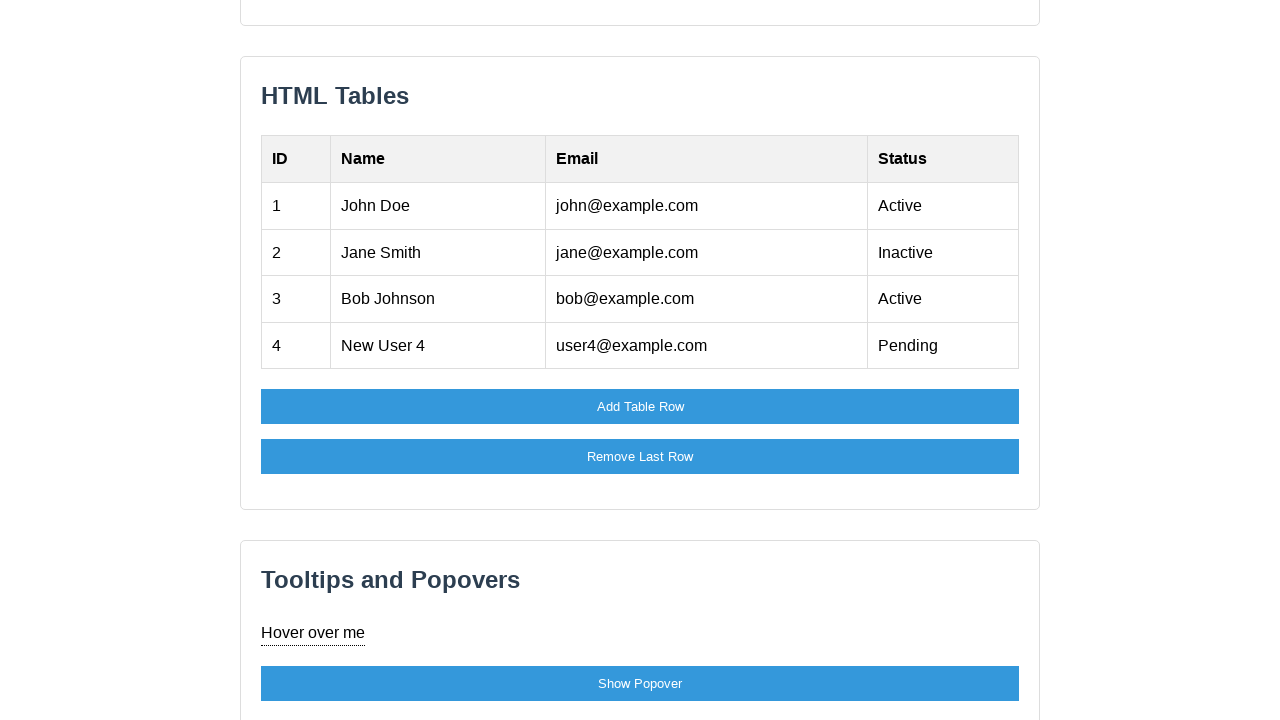